Tests calendar date picker functionality by selecting a specific date (June 15, 2027) through the calendar widget and verifying the input values are correctly populated.

Starting URL: https://rahulshettyacademy.com/seleniumPractise/#/offers

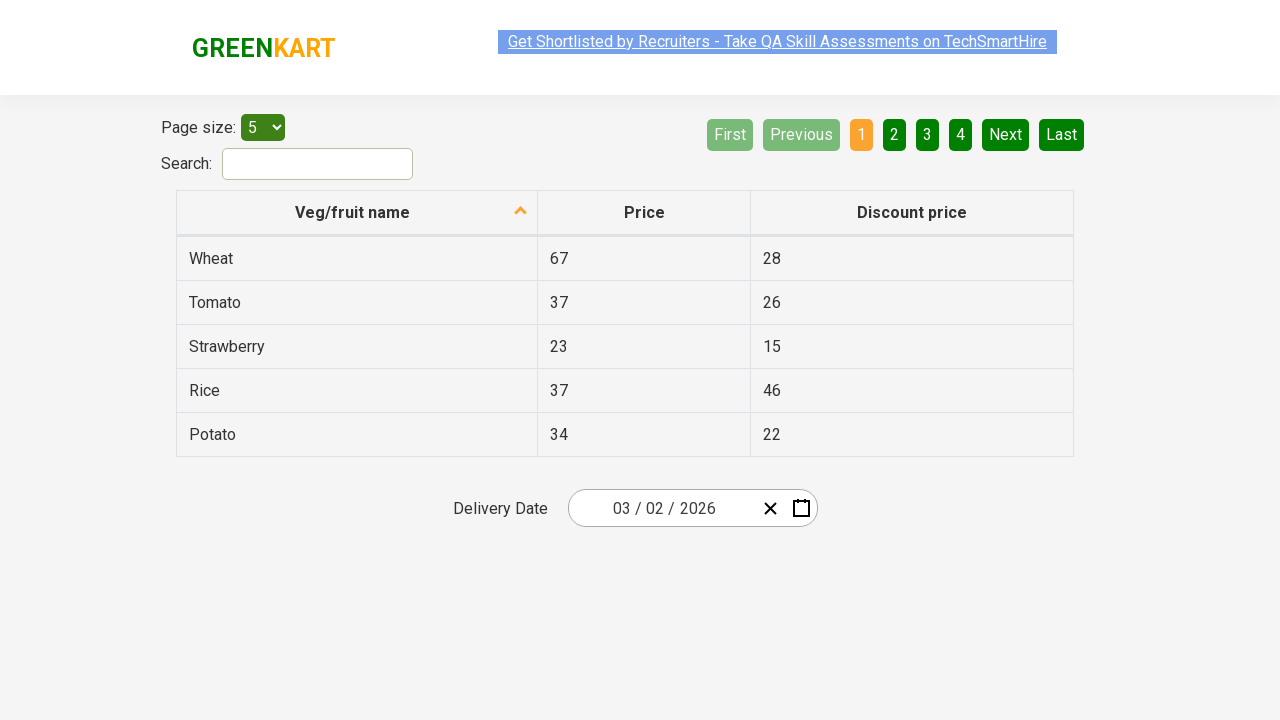

Clicked date picker input group to open calendar widget at (662, 508) on .react-date-picker__inputGroup
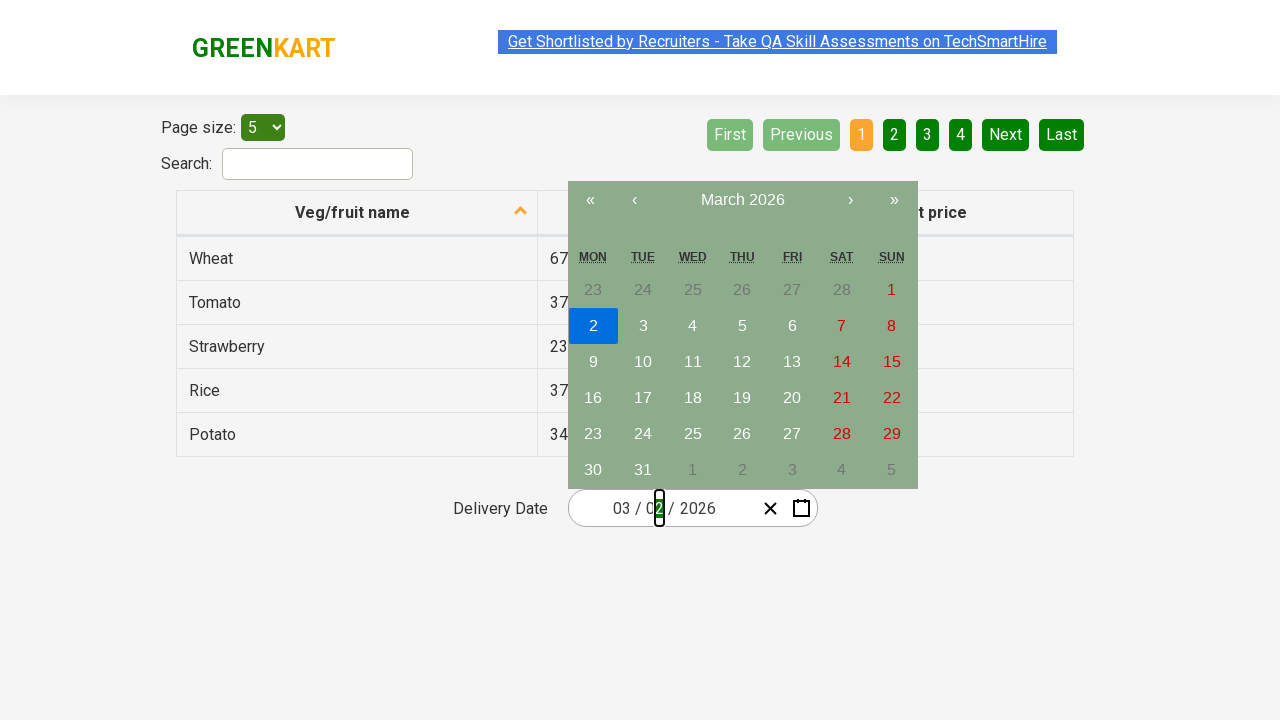

Clicked calendar navigation label (first time) to navigate to month view at (742, 200) on .react-calendar__navigation__label
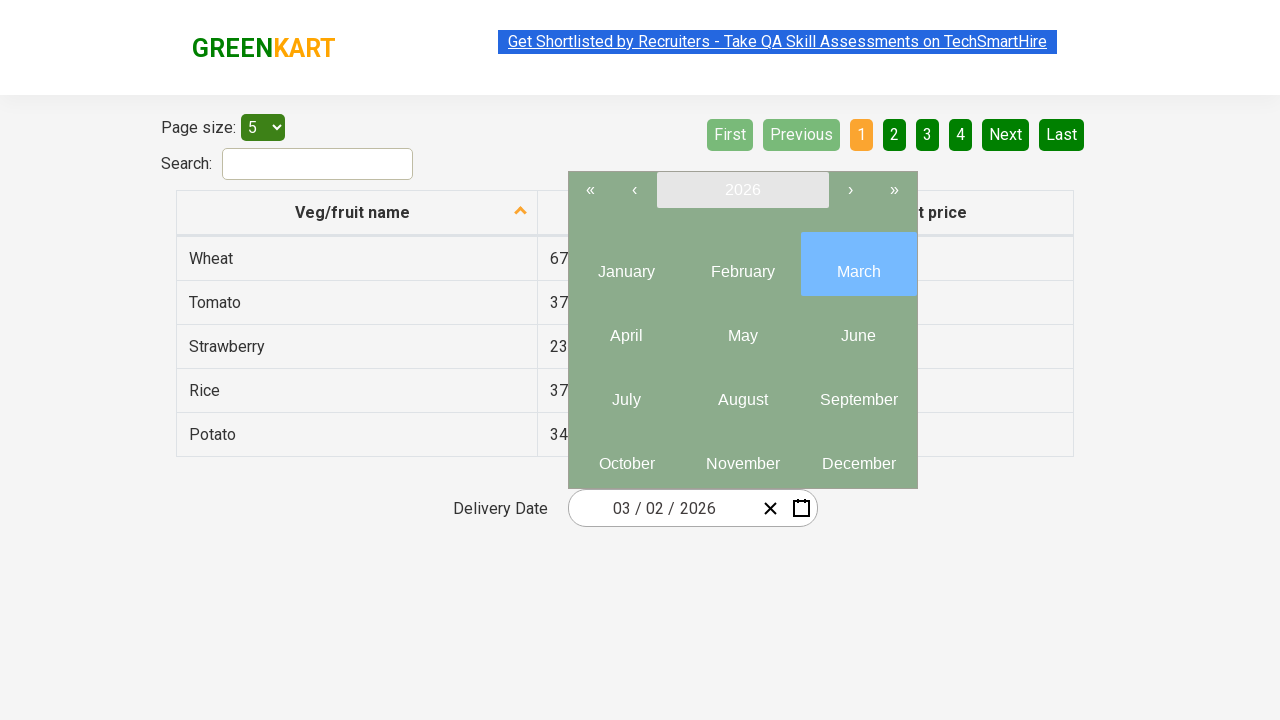

Clicked calendar navigation label (second time) to navigate to year view at (742, 190) on .react-calendar__navigation__label
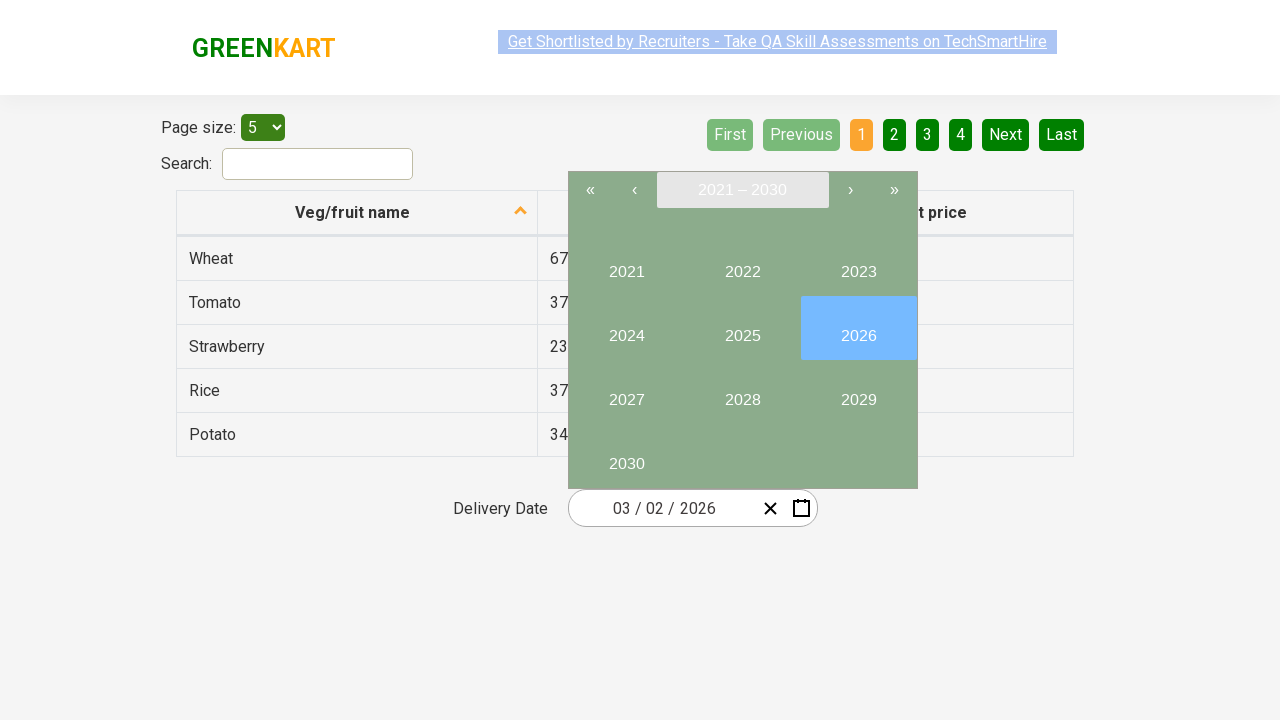

Selected year 2027 from year picker at (626, 392) on internal:text="2027"i
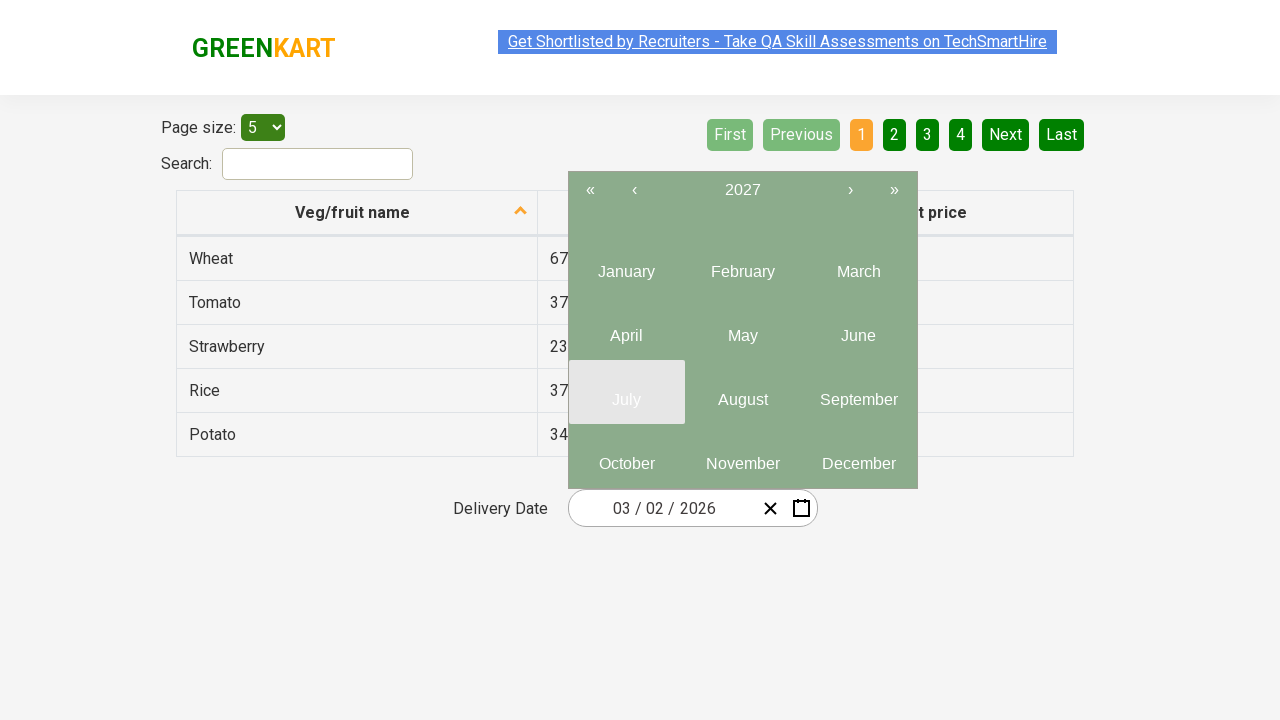

Selected month June (index 5) from month picker at (858, 328) on .react-calendar__year-view__months__month >> nth=5
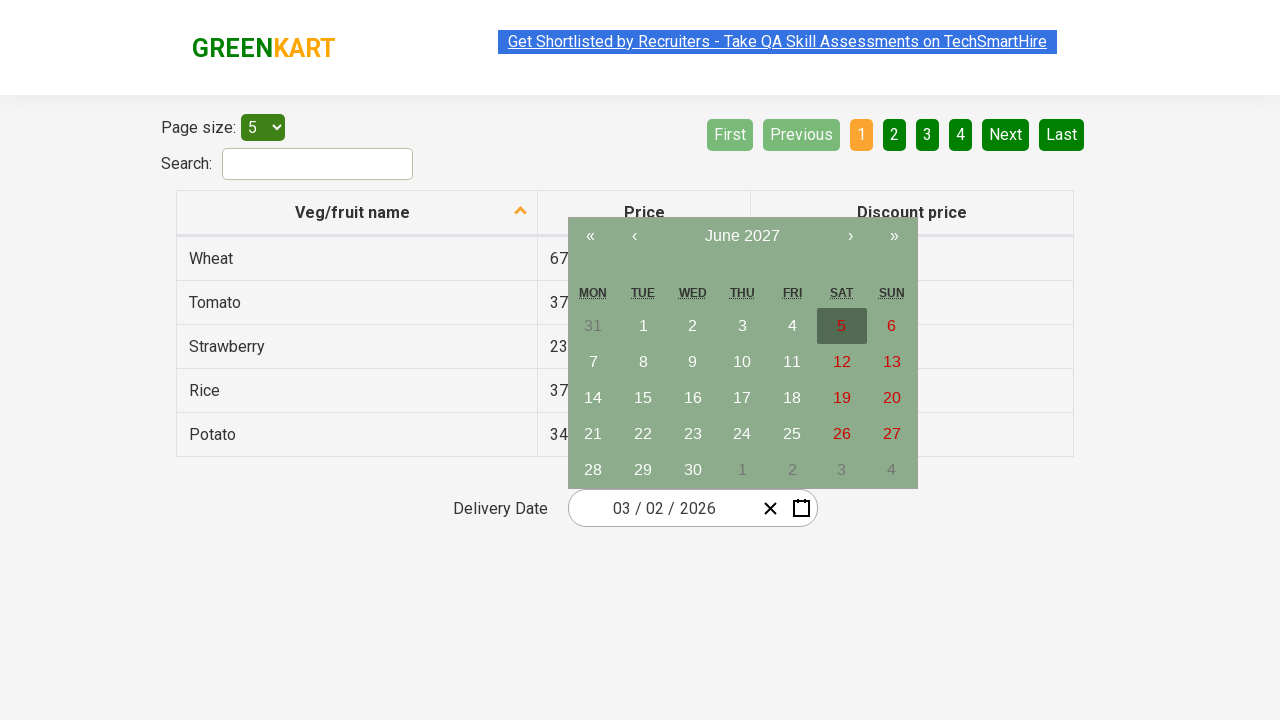

Selected date 15 from calendar at (643, 398) on //abbr[text()='15']
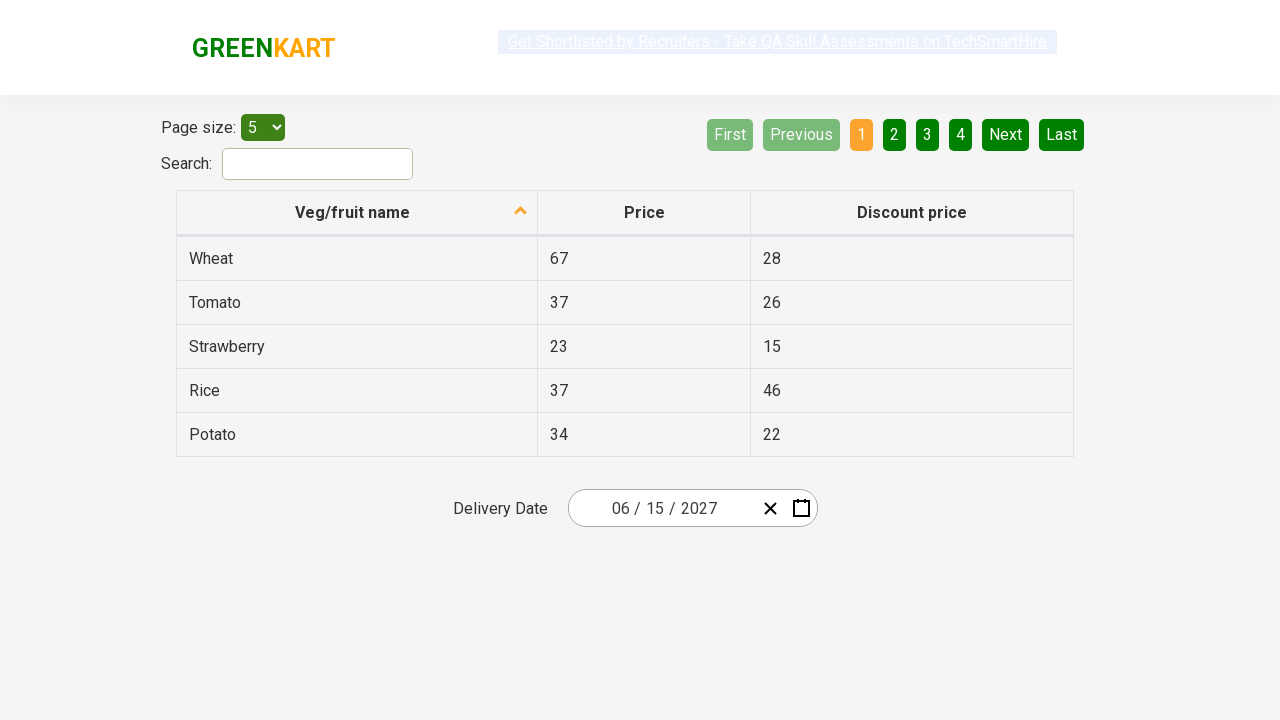

Verified input field 0 contains expected value '6' (actual: '6')
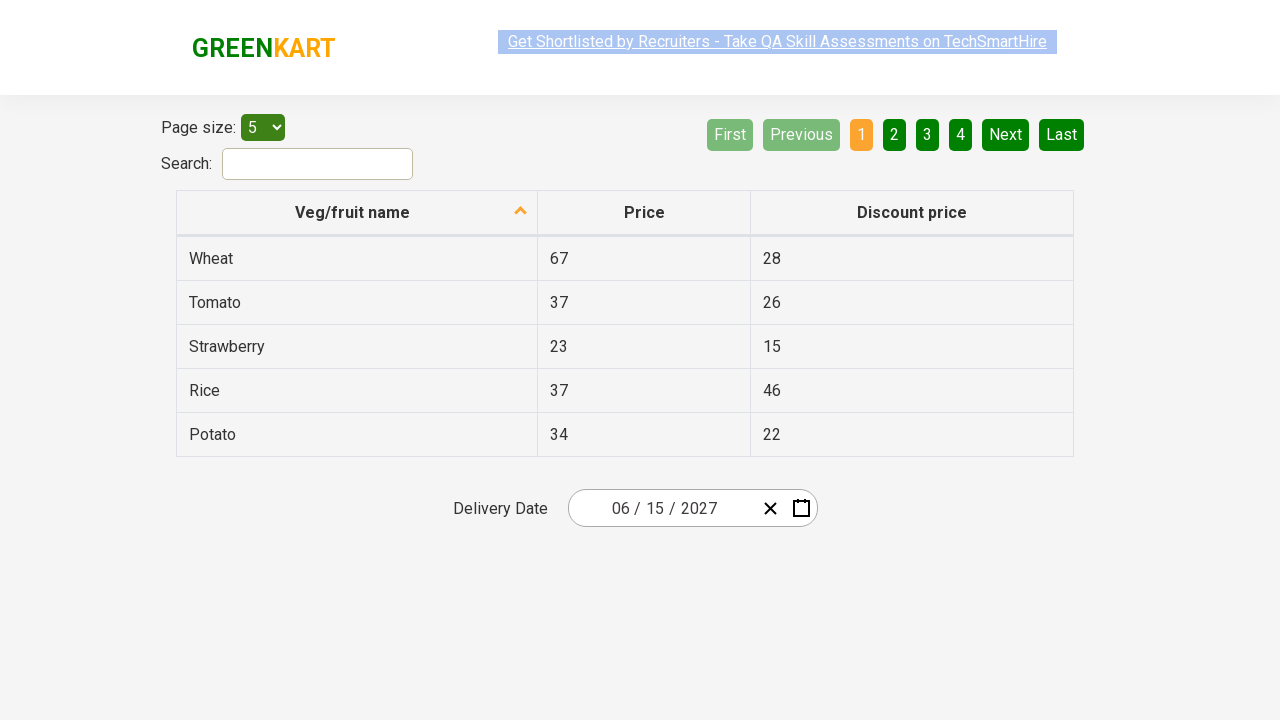

Verified input field 1 contains expected value '15' (actual: '15')
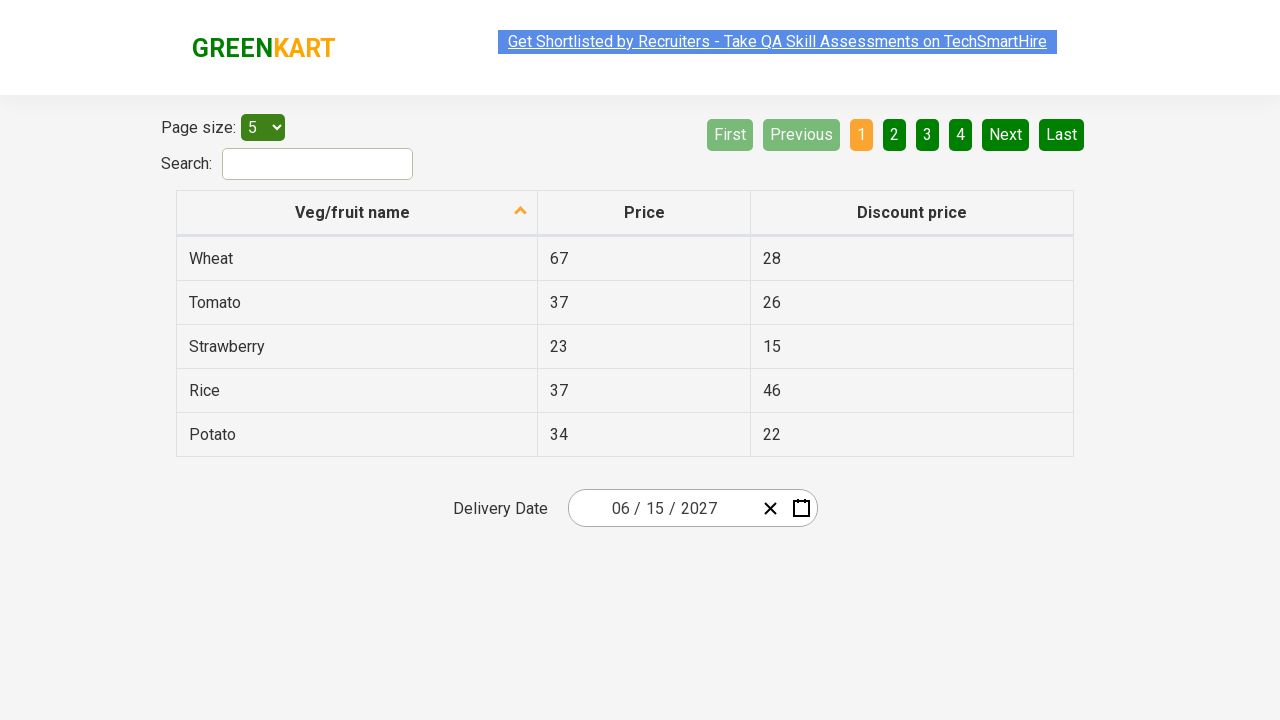

Verified input field 2 contains expected value '2027' (actual: '2027')
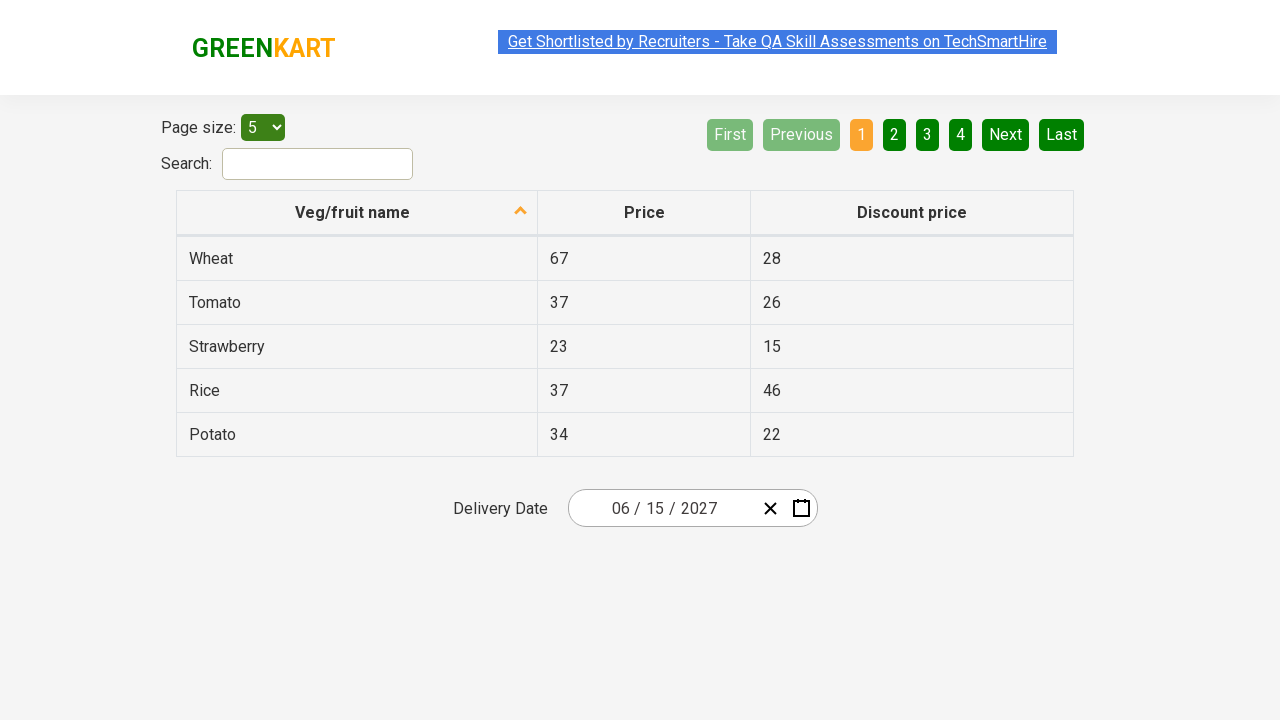

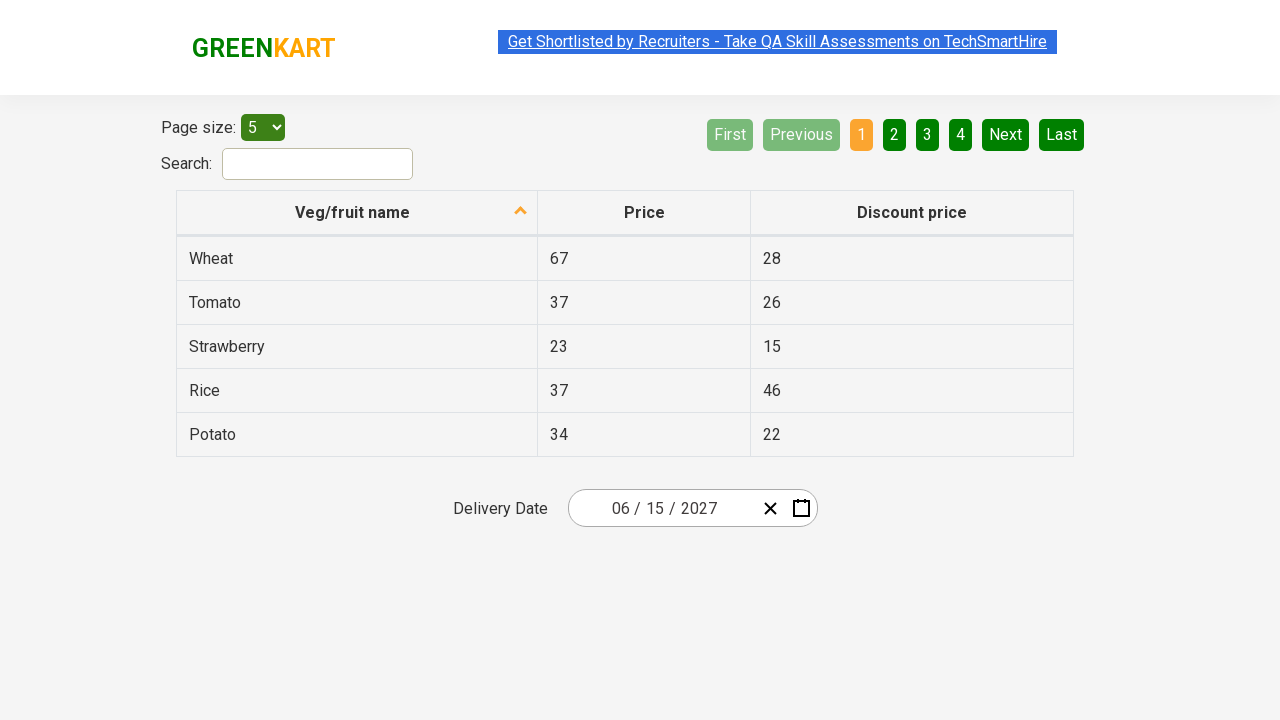